Tests hover functionality by hovering over the first figure and verifying the user name appears

Starting URL: https://the-internet.herokuapp.com/hovers

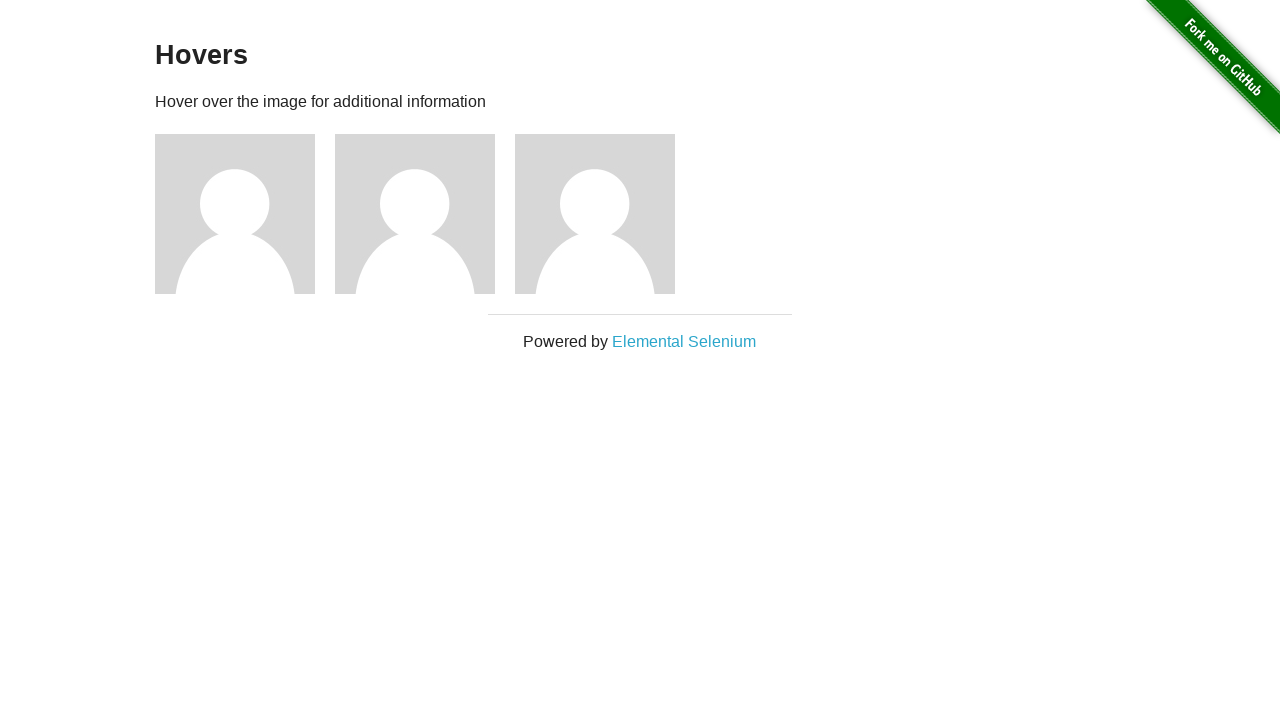

Hovered over the third figure element at (245, 214) on .figure:nth-child(3)
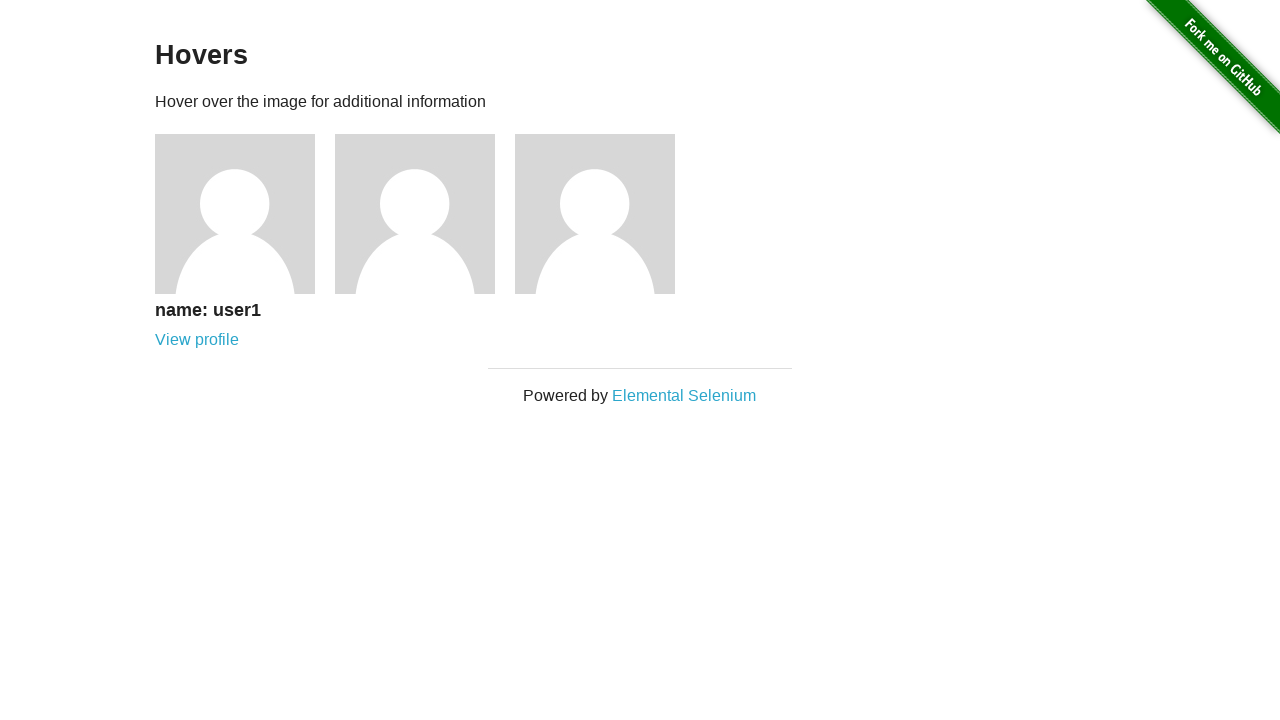

Waited for figcaption to appear on the third figure
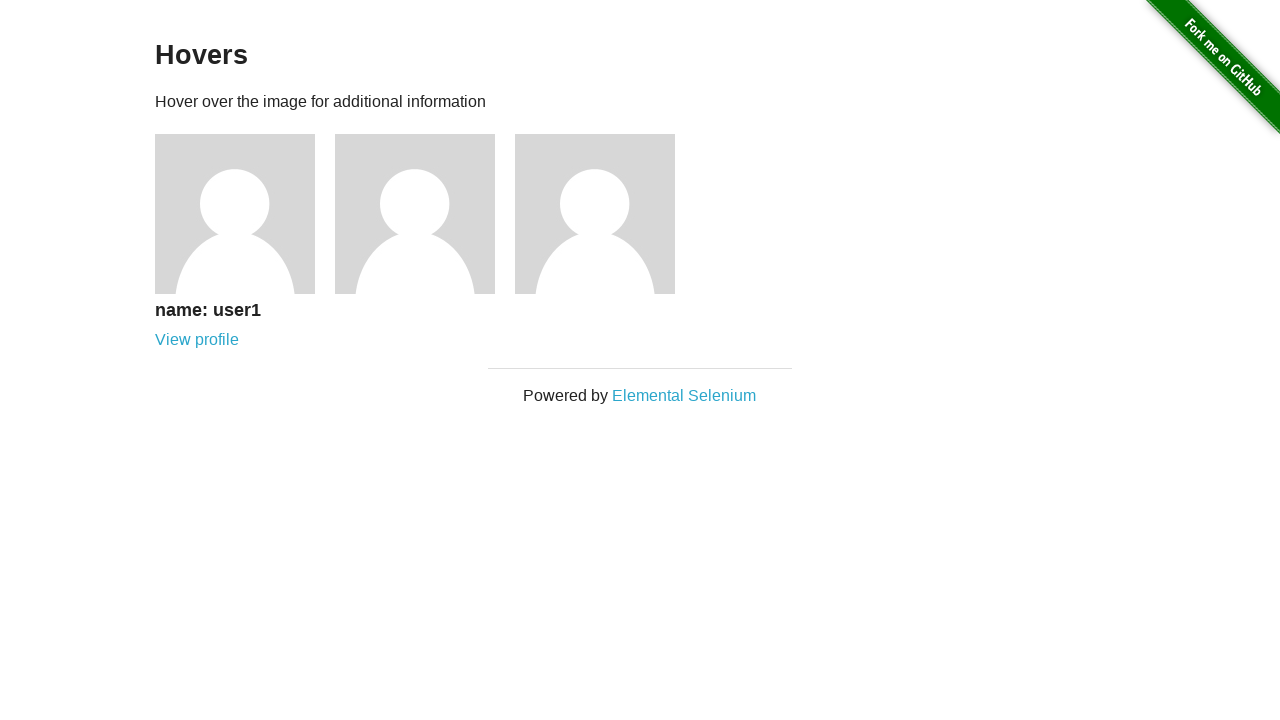

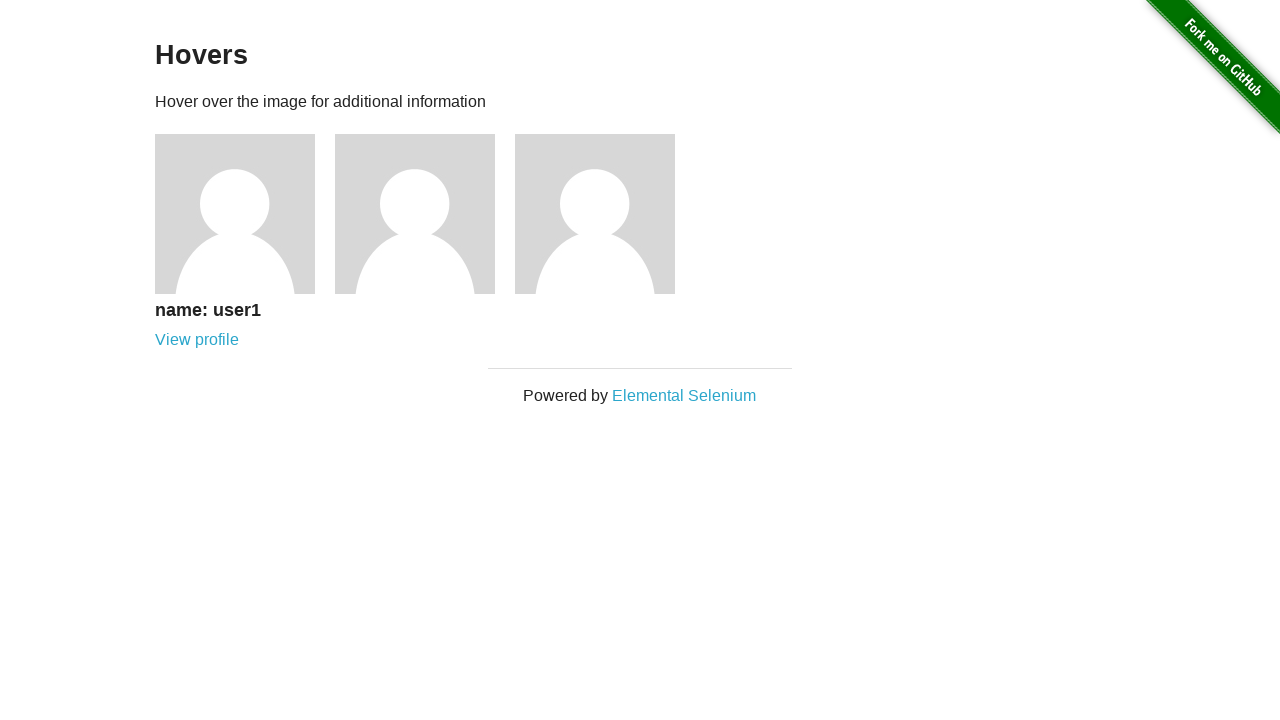